Tests dynamic page loading where the target element is already in the DOM but hidden. Clicks Start button, waits for loading to complete, and verifies the finish text becomes visible.

Starting URL: http://the-internet.herokuapp.com/dynamic_loading/1

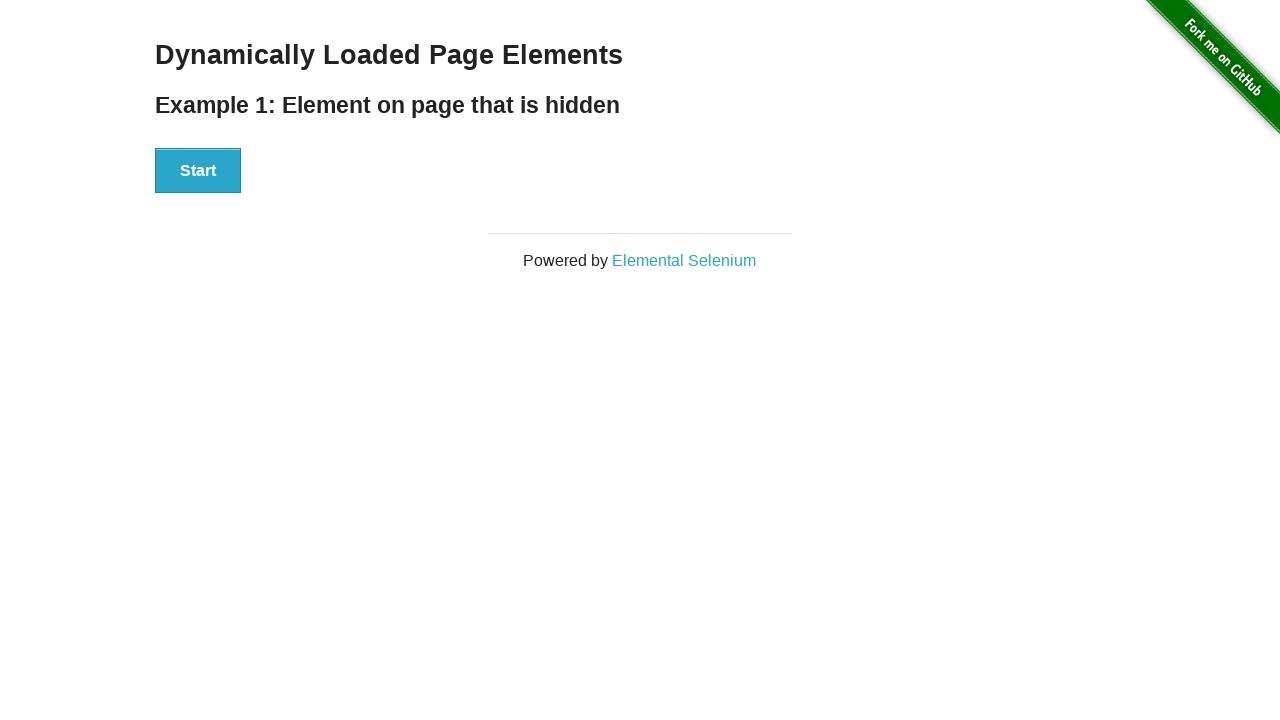

Clicked Start button to initiate dynamic loading at (198, 171) on #start button
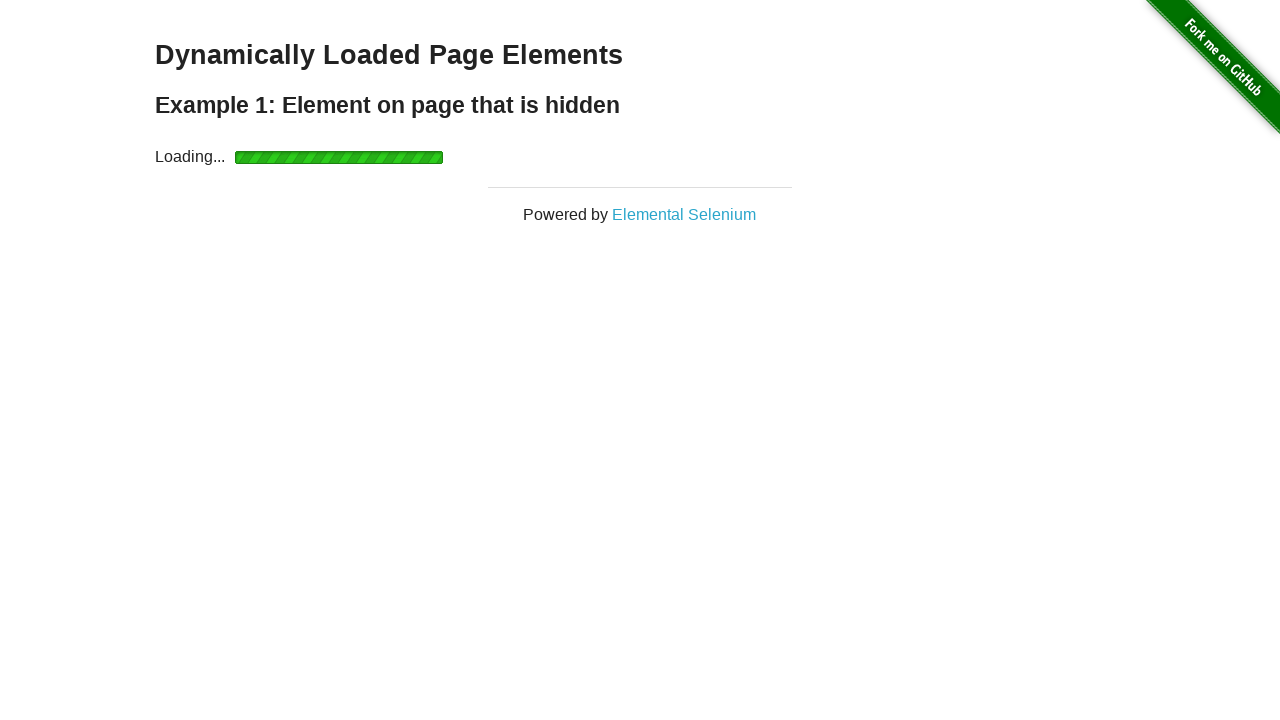

Waited for finish element to become visible after loading completes
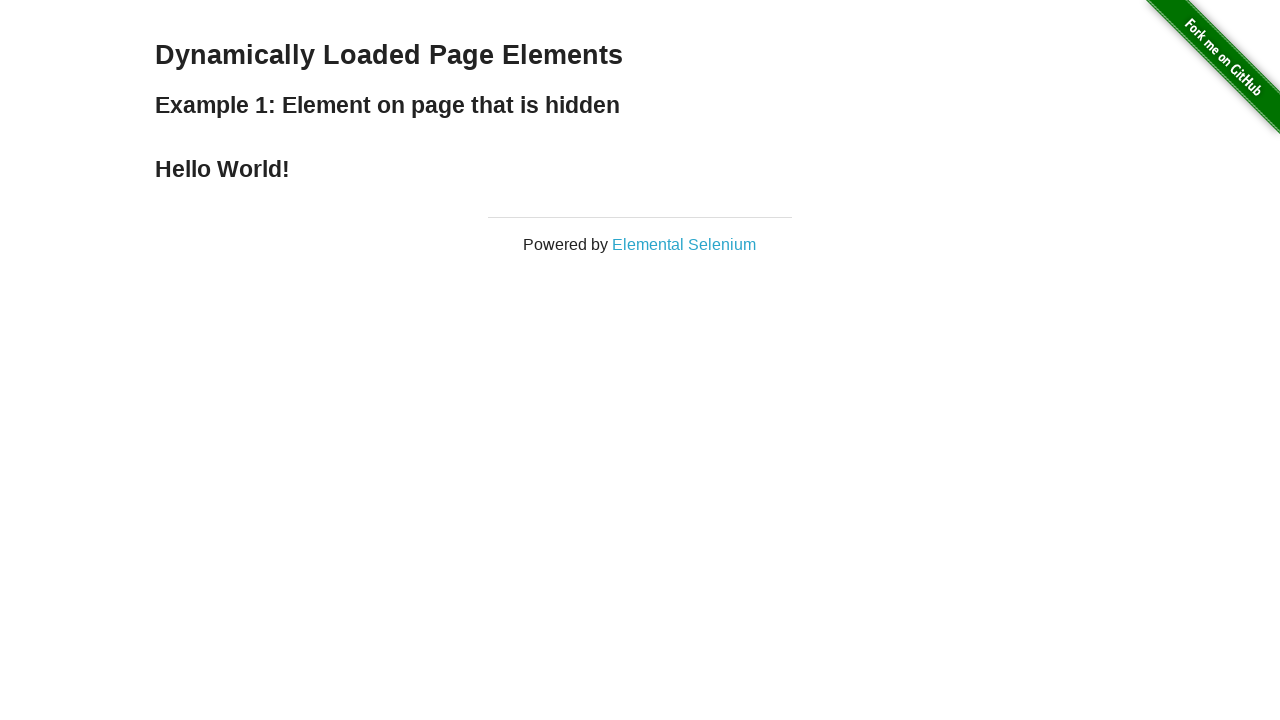

Verified that finish element is visible
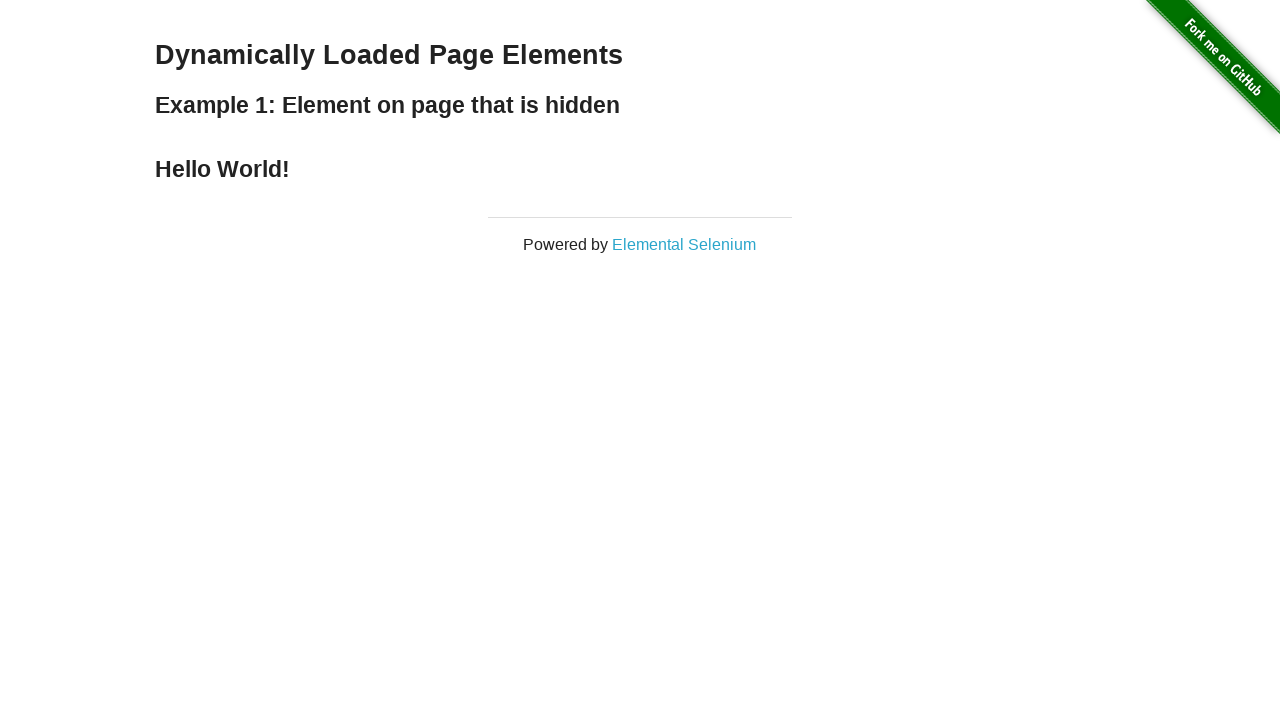

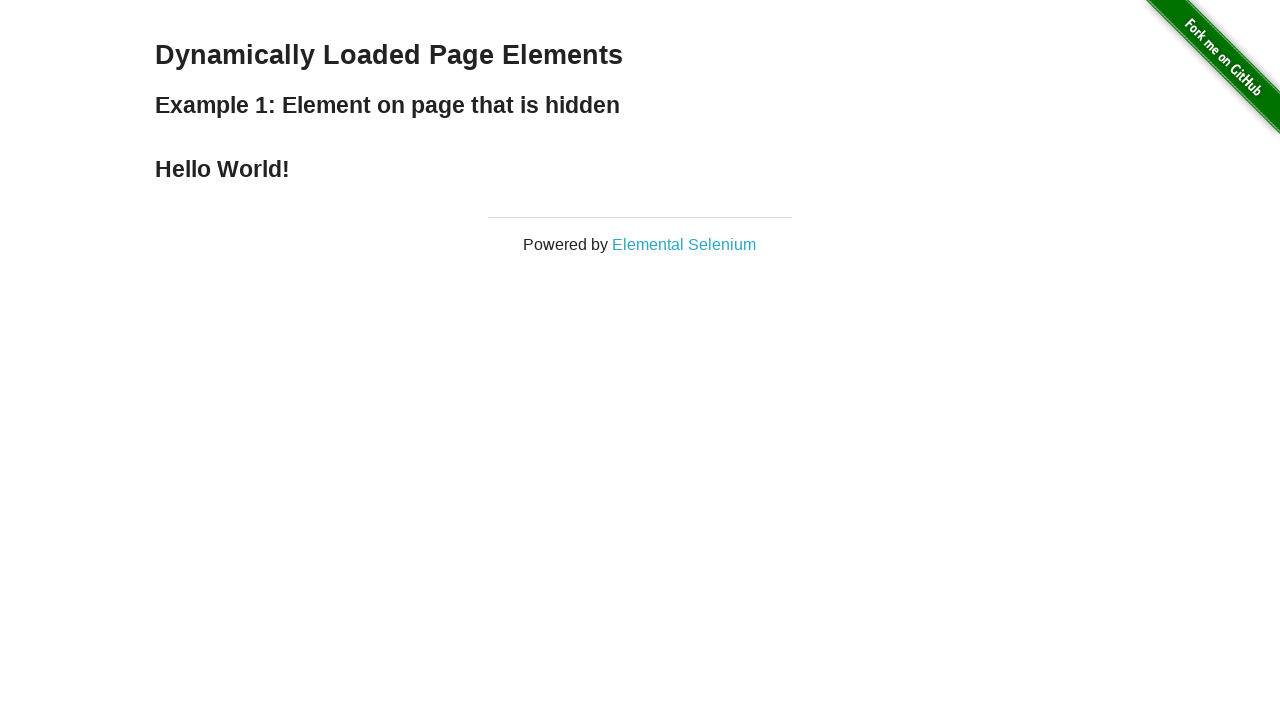